Verifies that the page loads correctly by checking the page title

Starting URL: https://rahulshettyacademy.com/client/

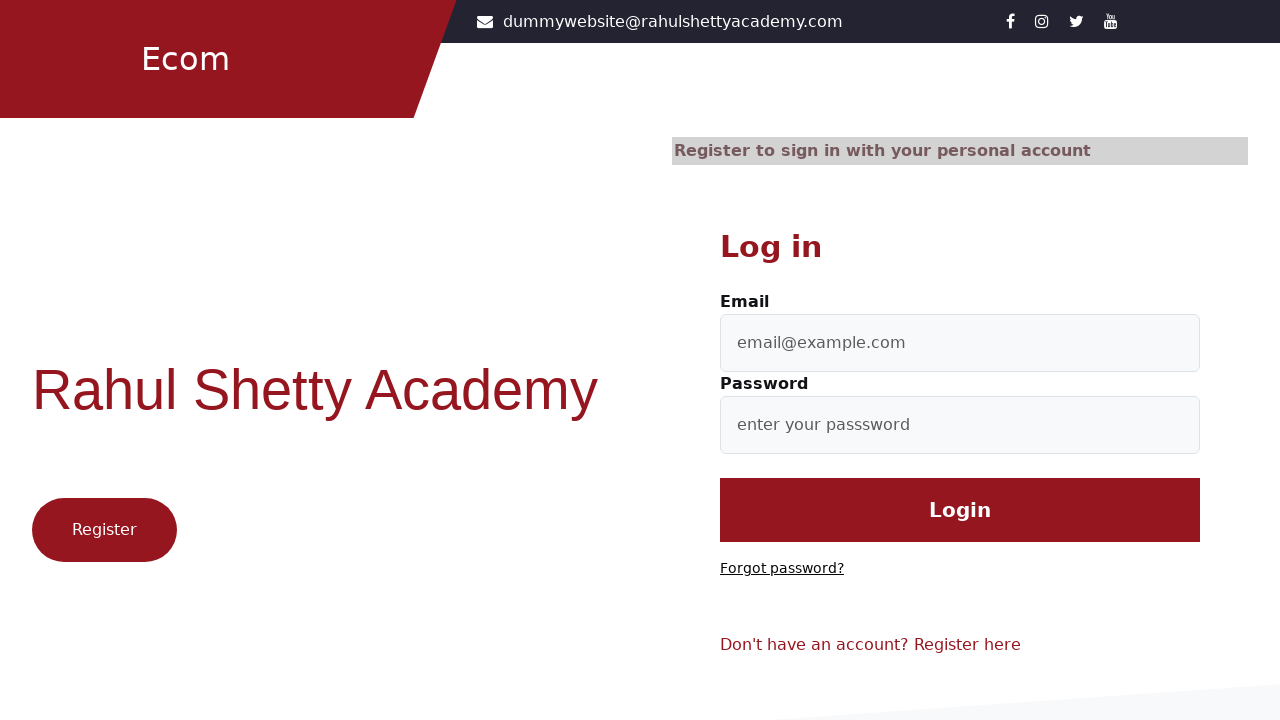

Retrieved page title from https://rahulshettyacademy.com/client/
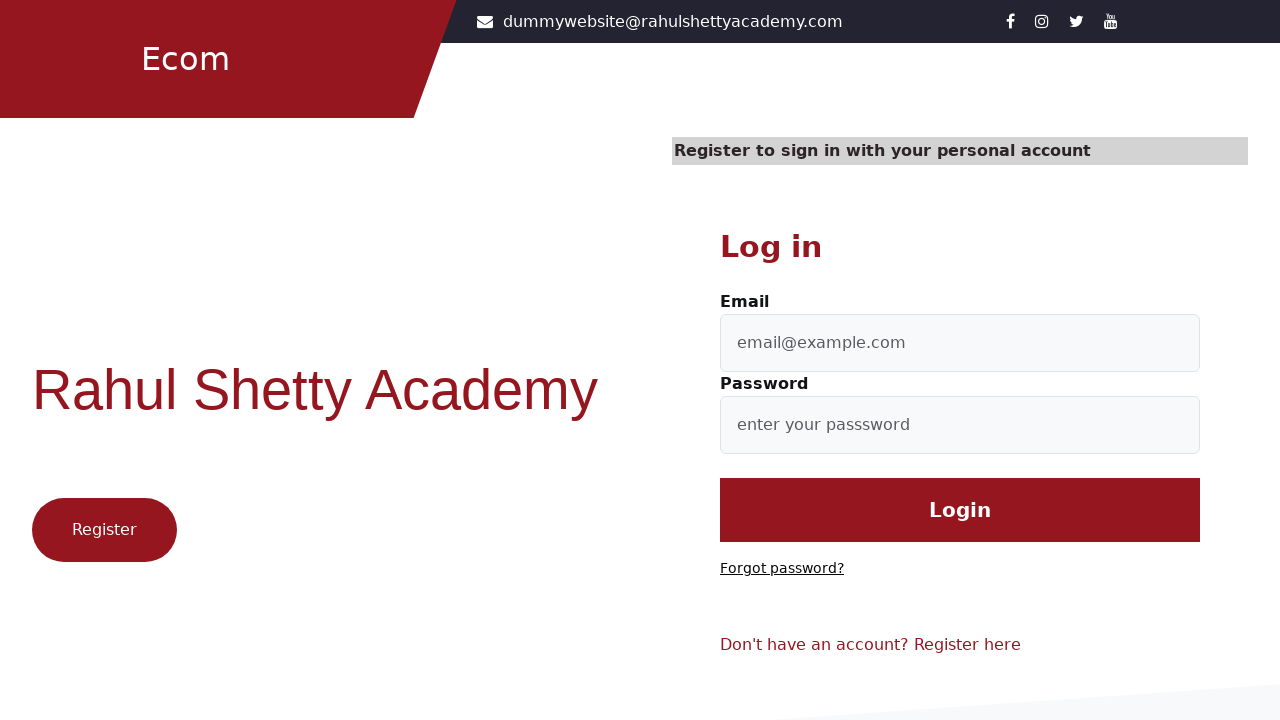

Verified page title matches expected value 'Let's Shop'
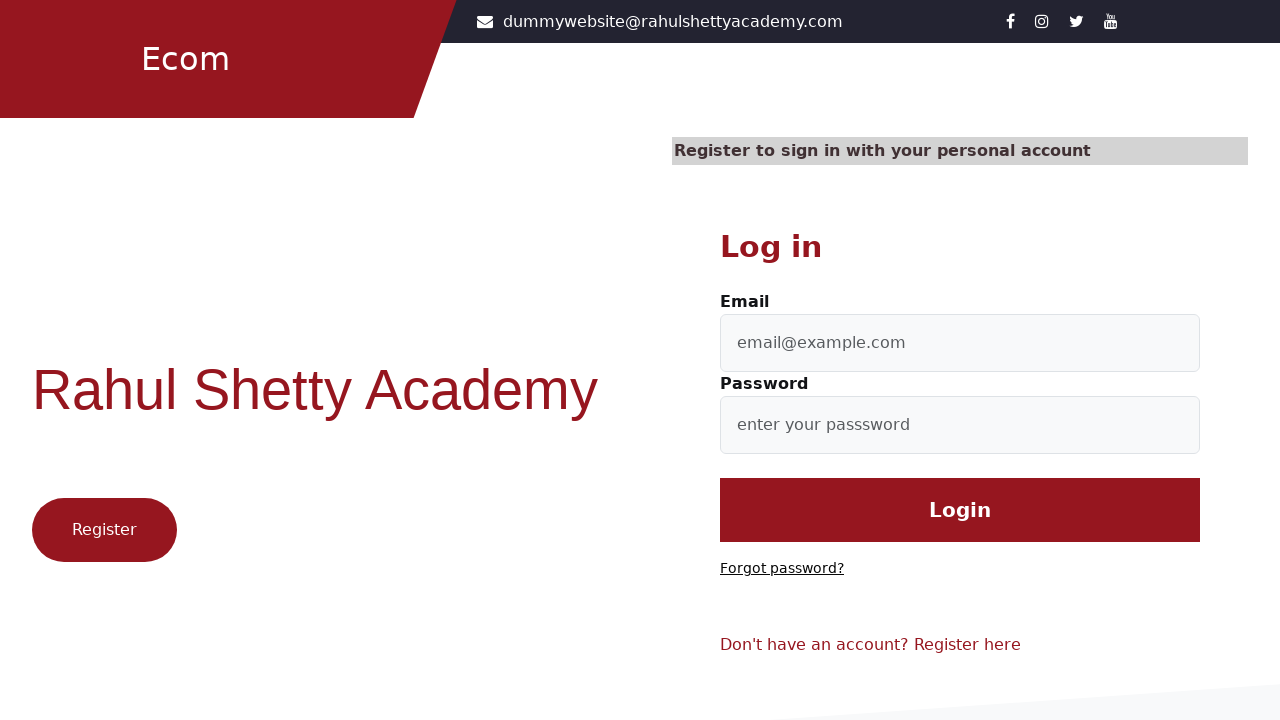

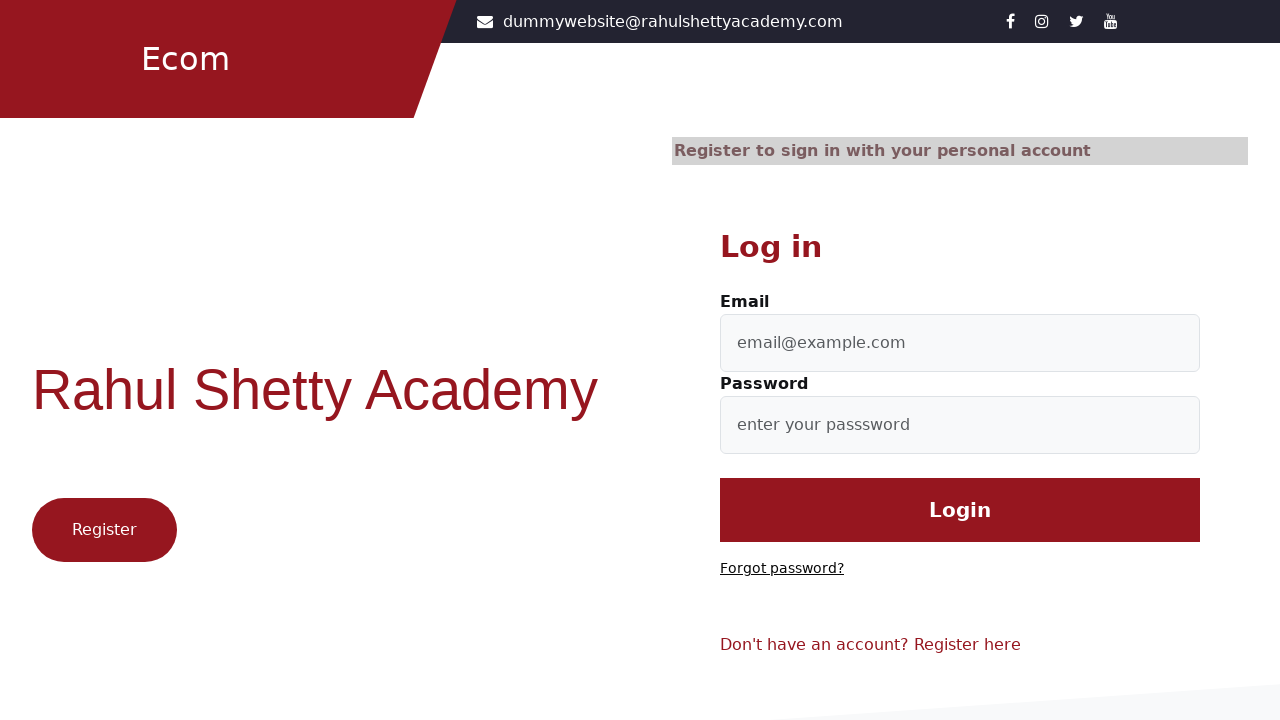